Tests the eighth FAQ accordion item about delivery to Moscow region

Starting URL: https://qa-scooter.praktikum-services.ru/

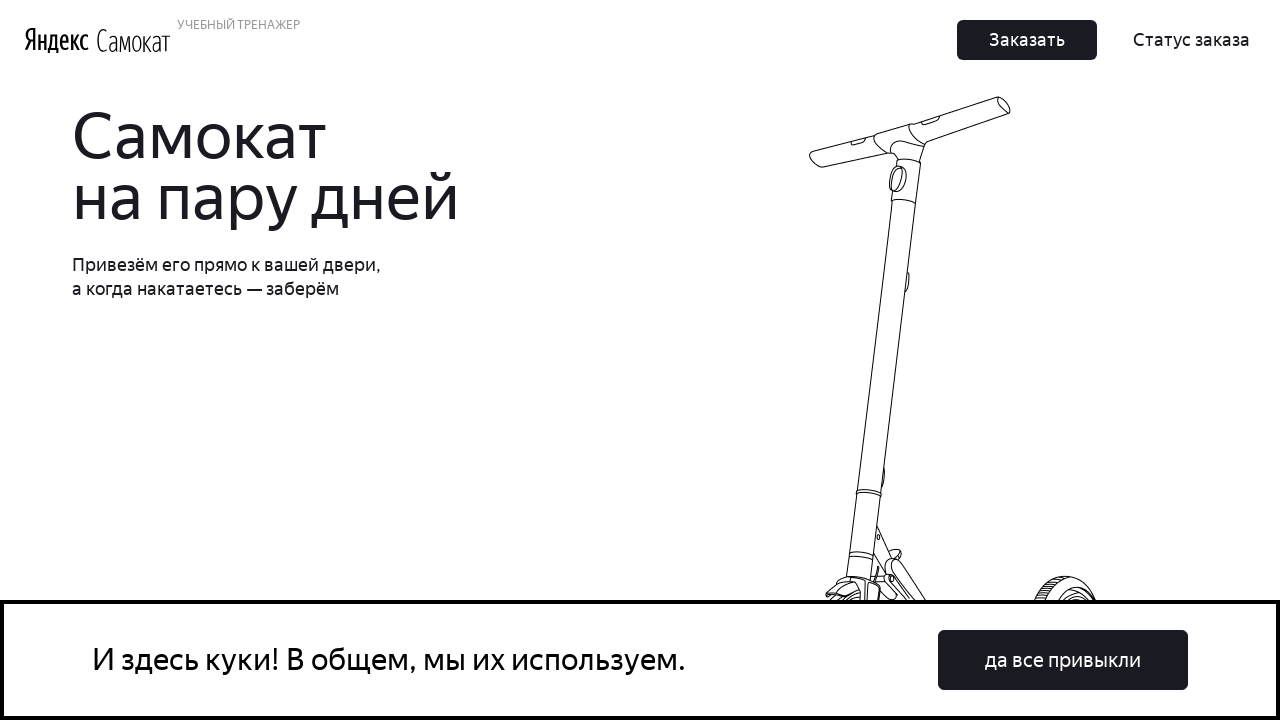

Scrolled eighth FAQ accordion item (Moscow region delivery) into view
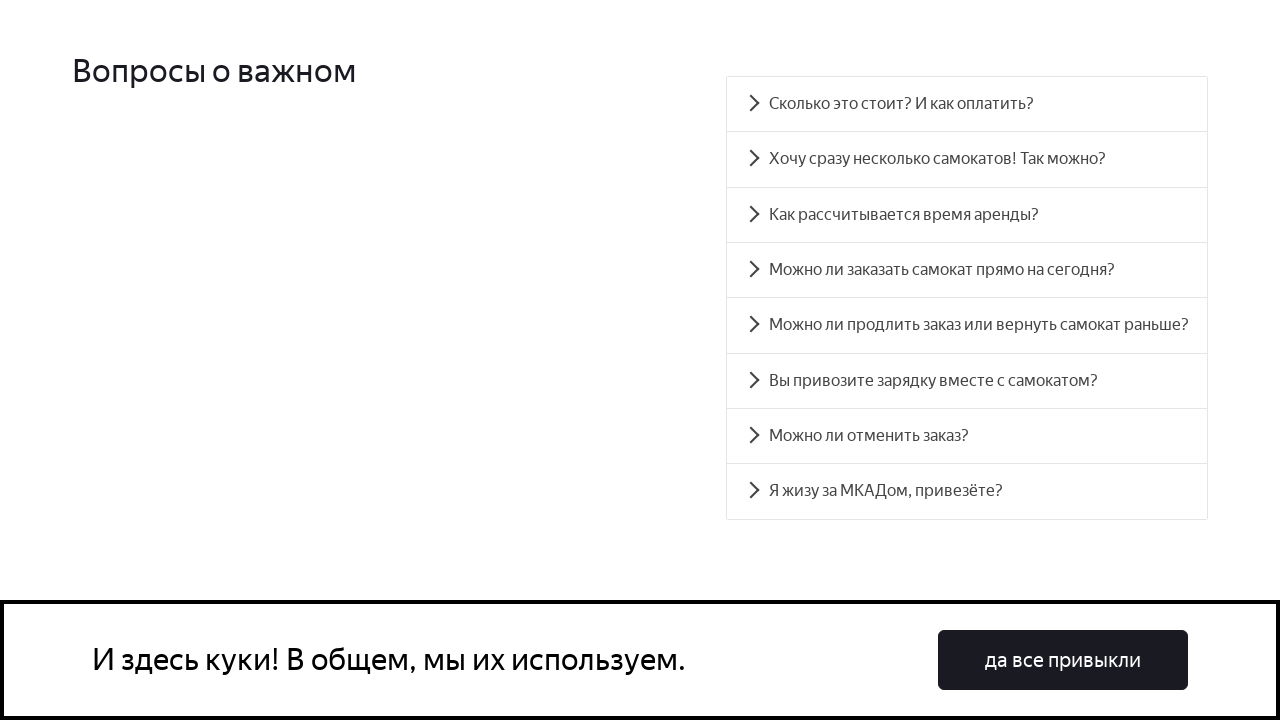

Clicked eighth FAQ accordion item heading at (967, 492) on #accordion__heading-7
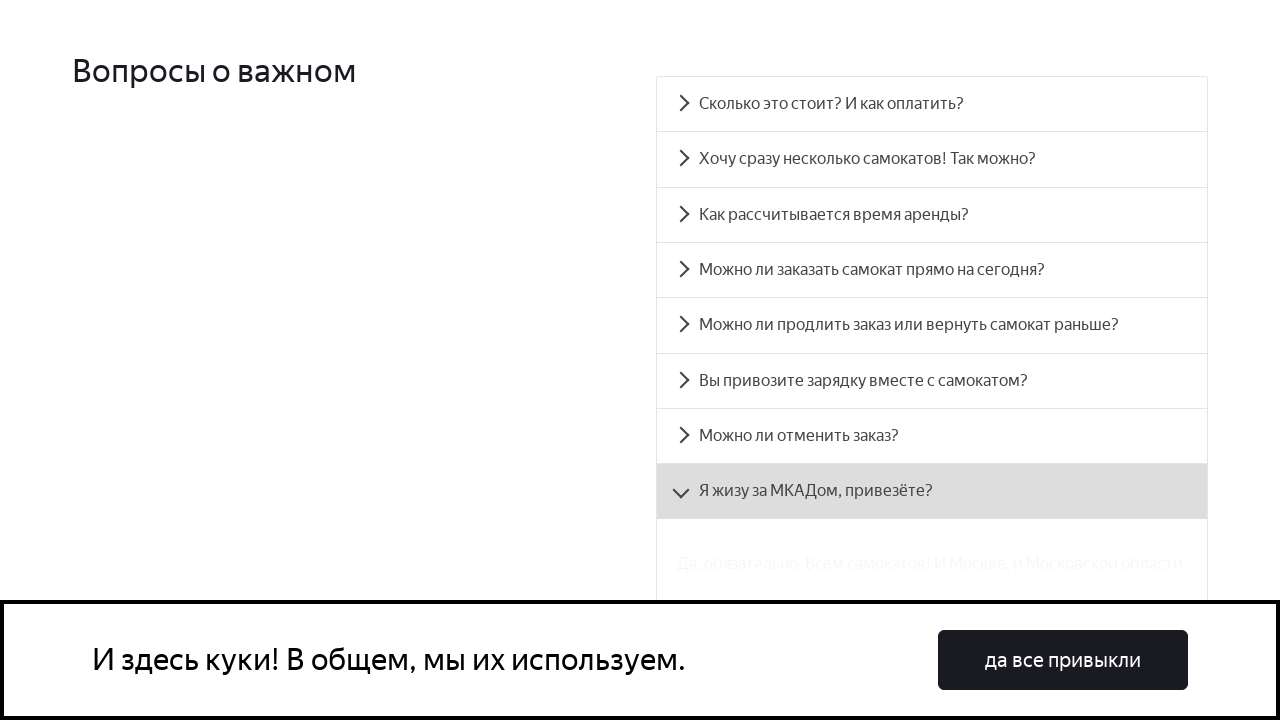

Eighth FAQ accordion answer became visible
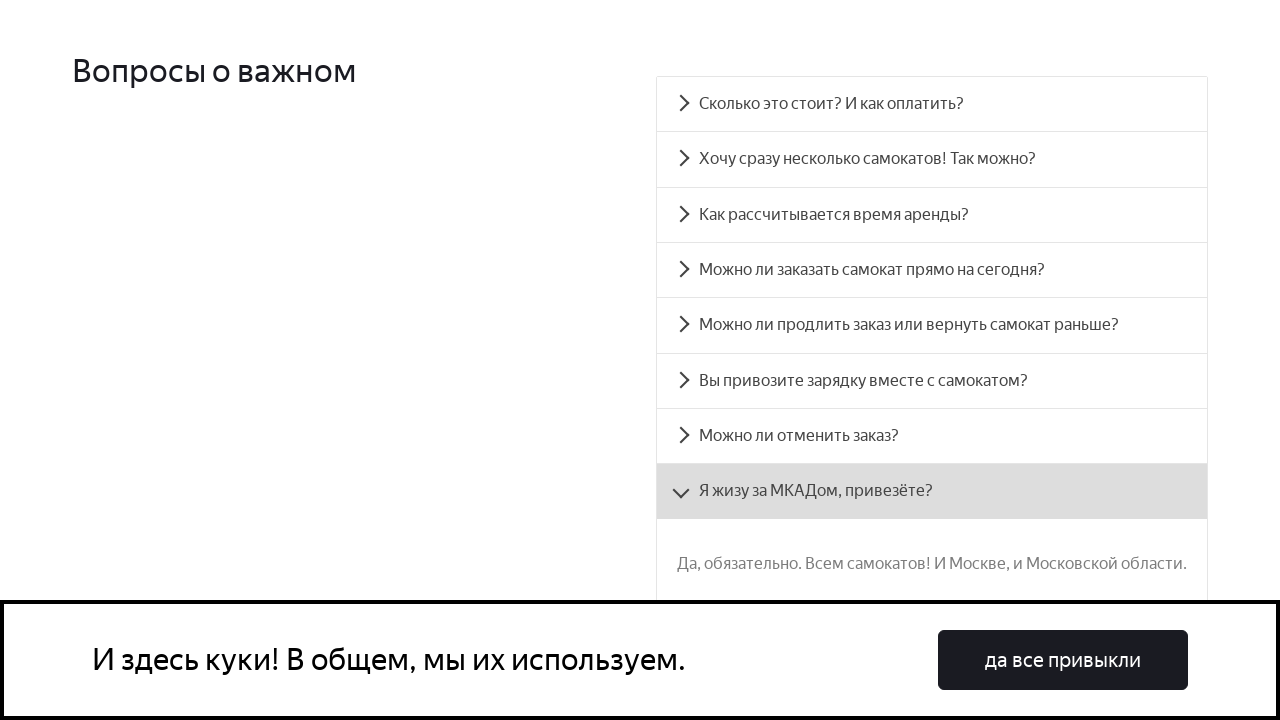

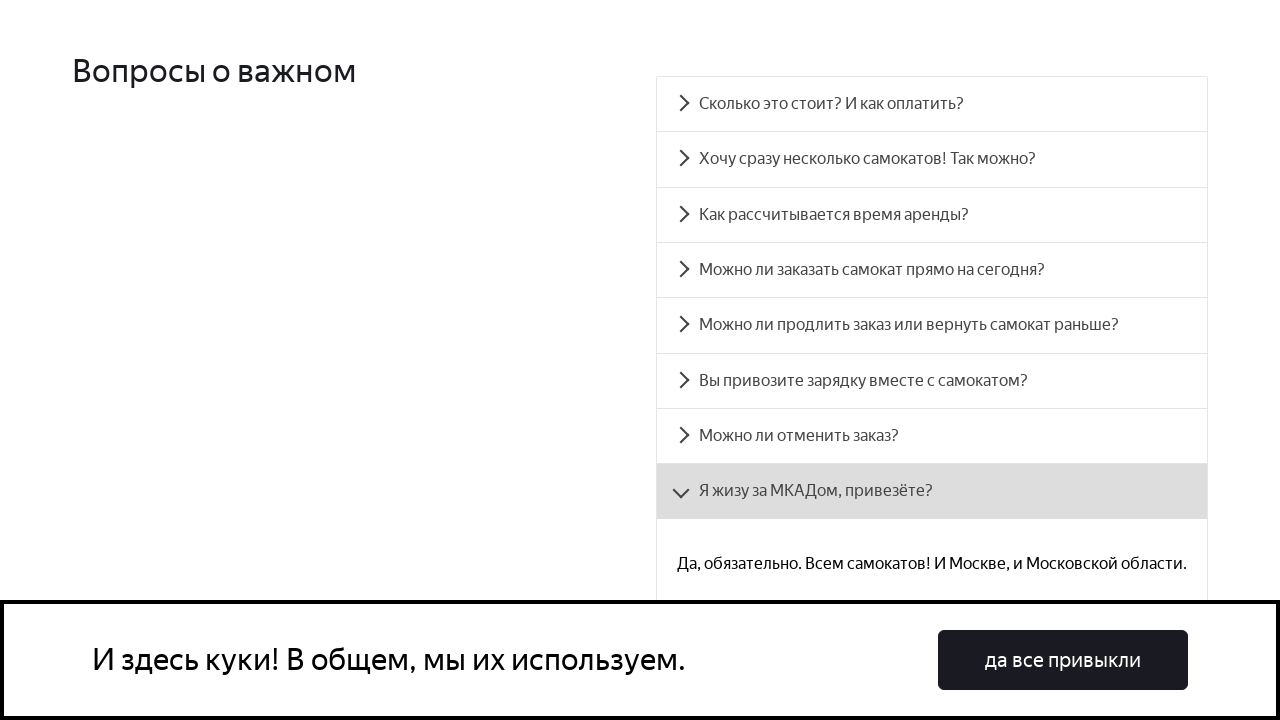